Tests copying value from one input field to another by extracting the value attribute and entering it

Starting URL: https://softwaretestingpro.github.io/Automation/Beginner/B-1.06-ValueInput.html

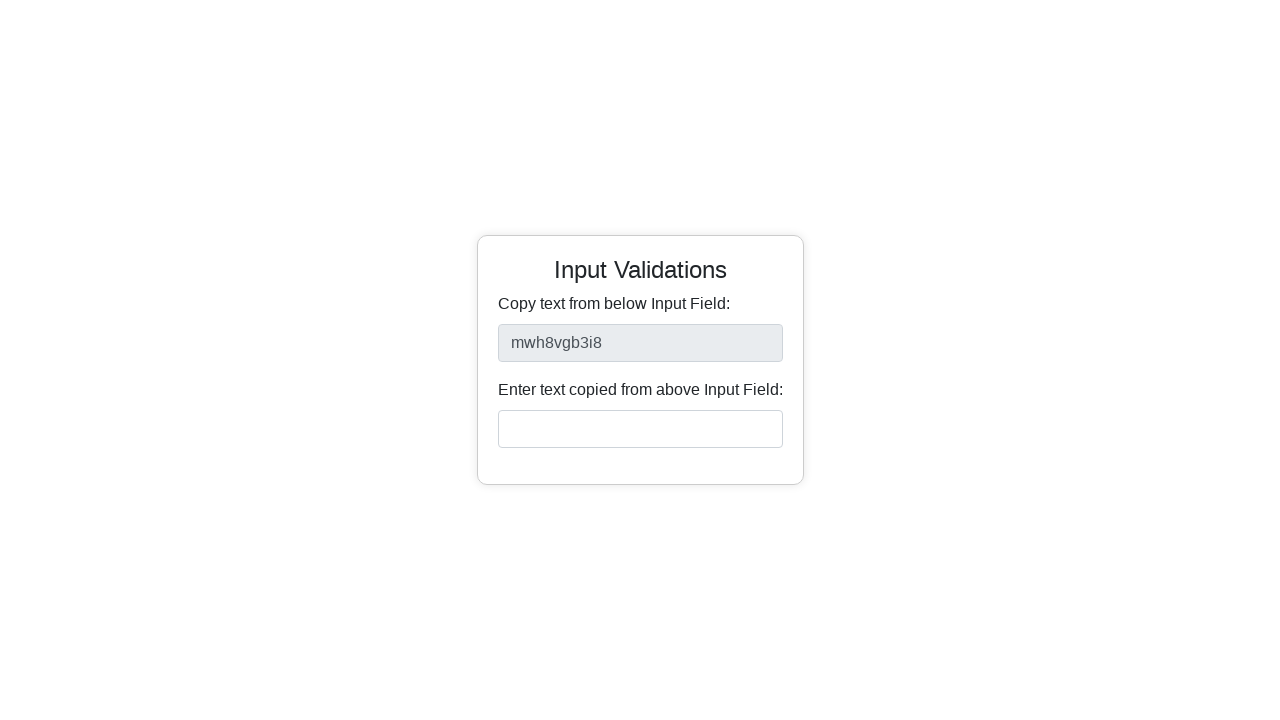

Navigated to B106ValueInput test page
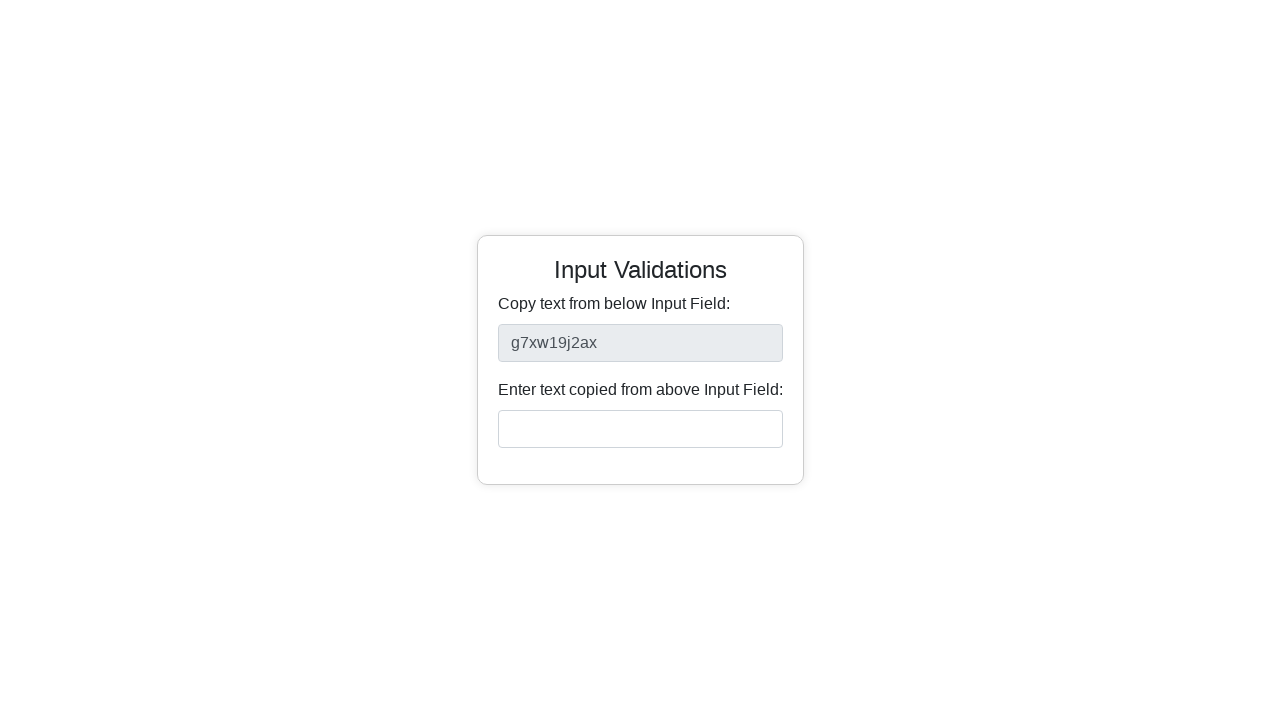

Extracted value from first input field
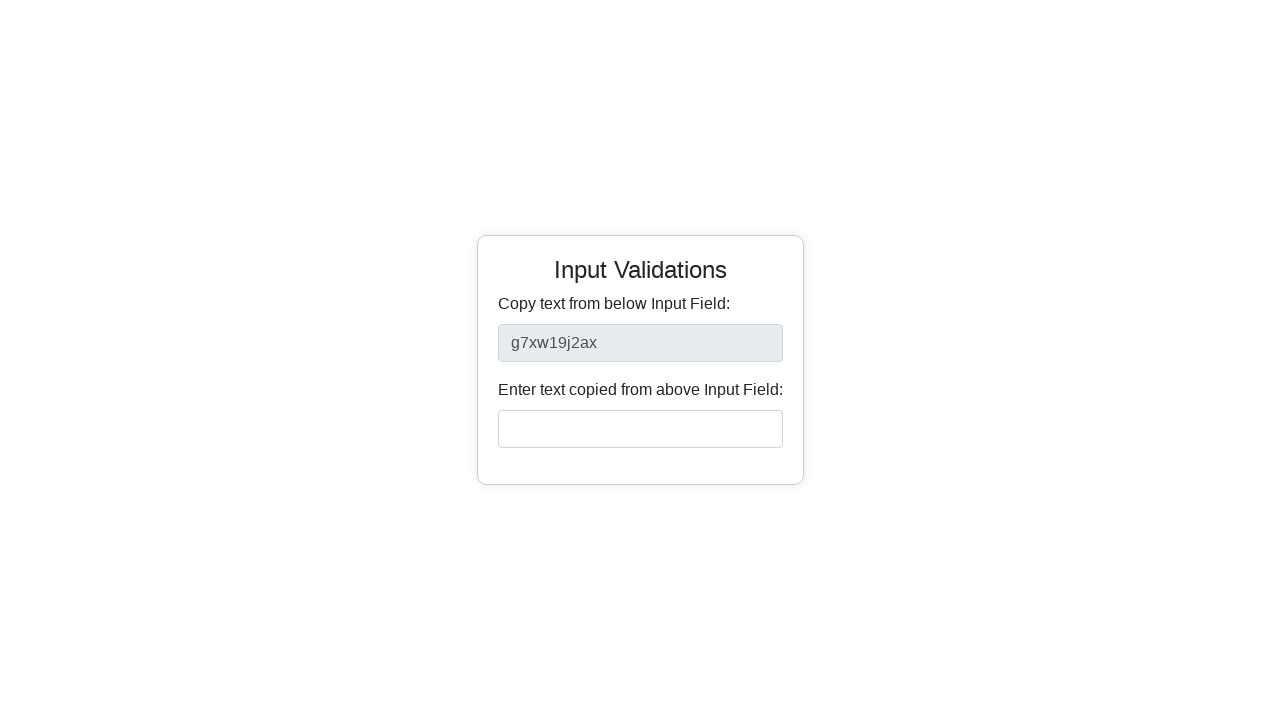

Filled second input field with extracted value on #inputField2
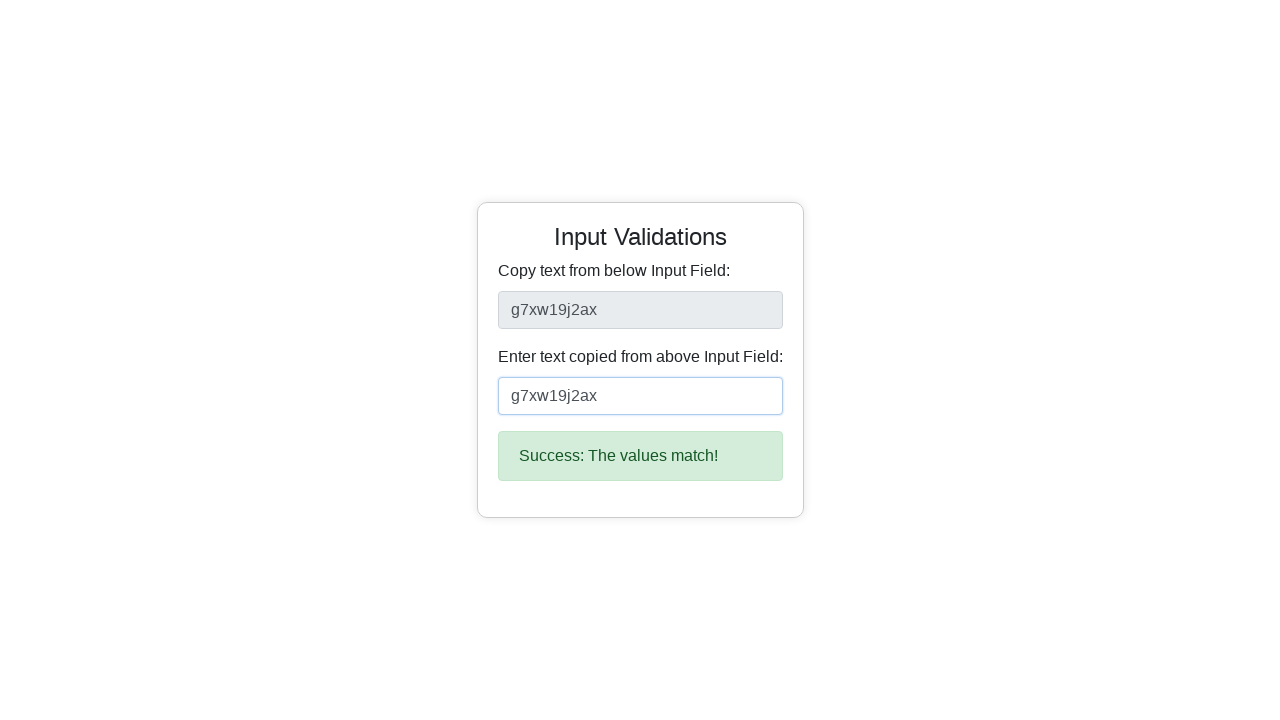

Success message appeared after filling second input
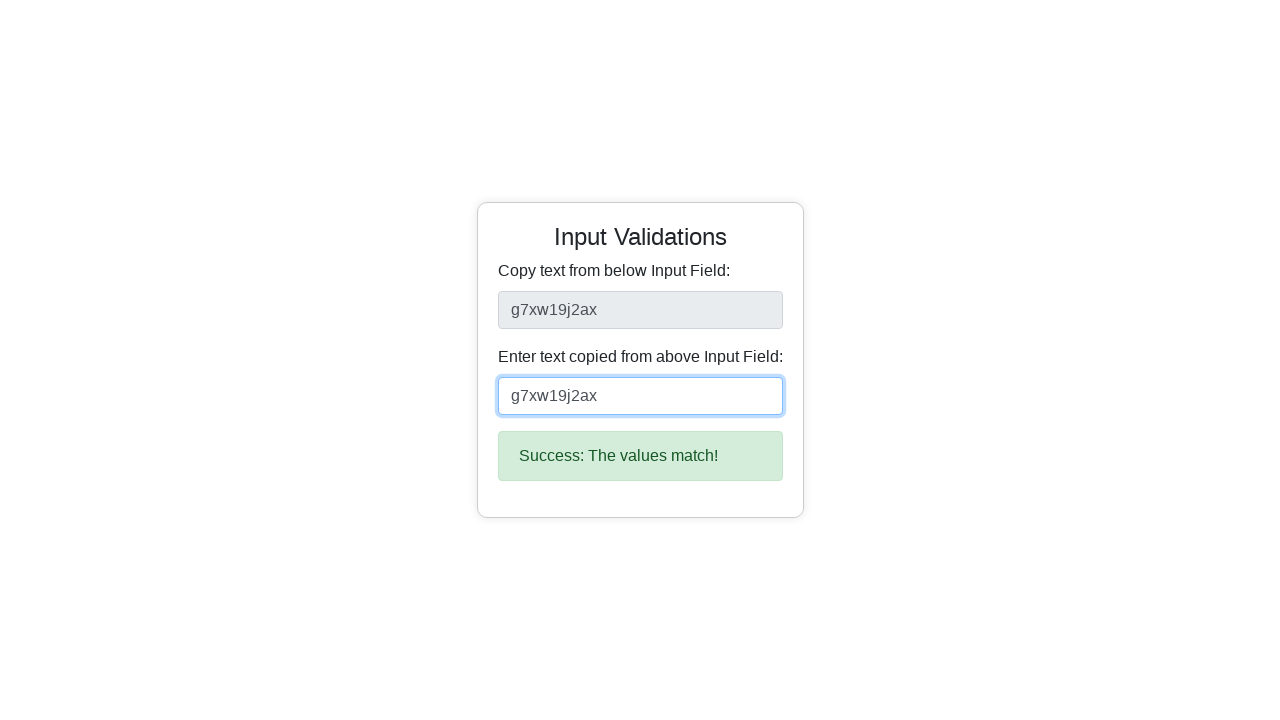

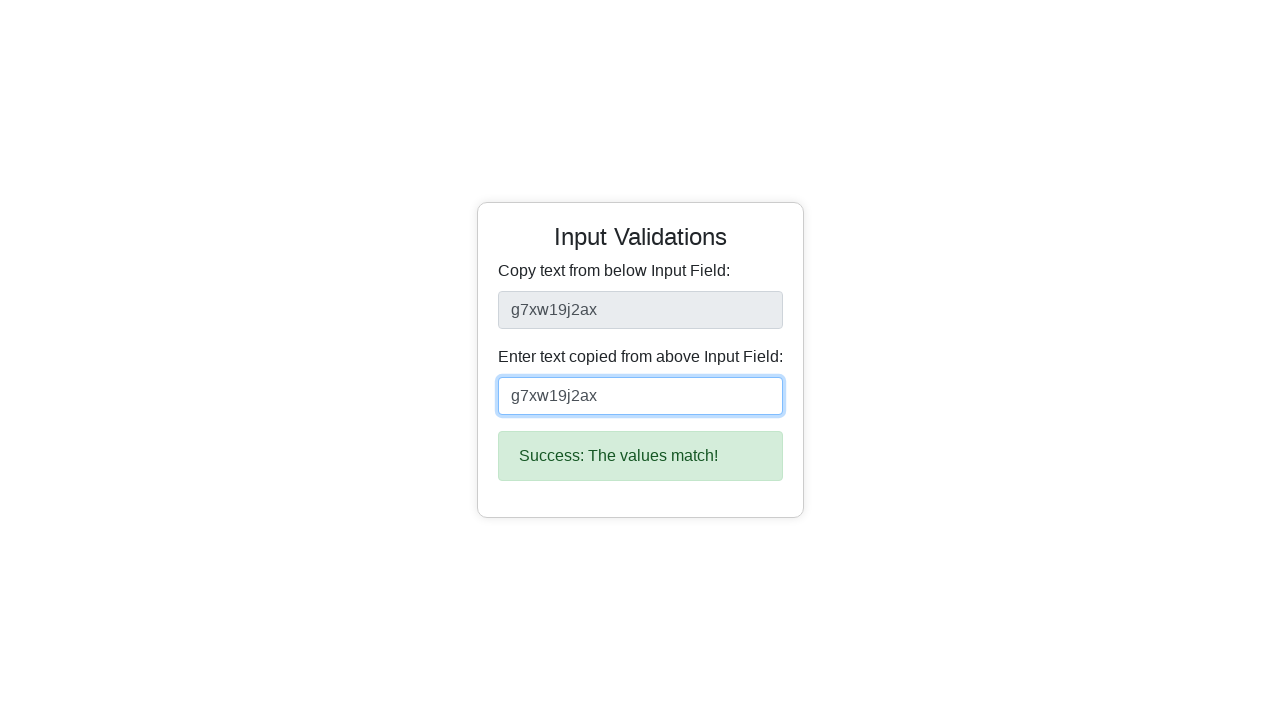